Tests JavaScript alert handling by clicking a button to trigger an alert, accepting it, and verifying the result message is displayed on the page.

Starting URL: http://the-internet.herokuapp.com/javascript_alerts

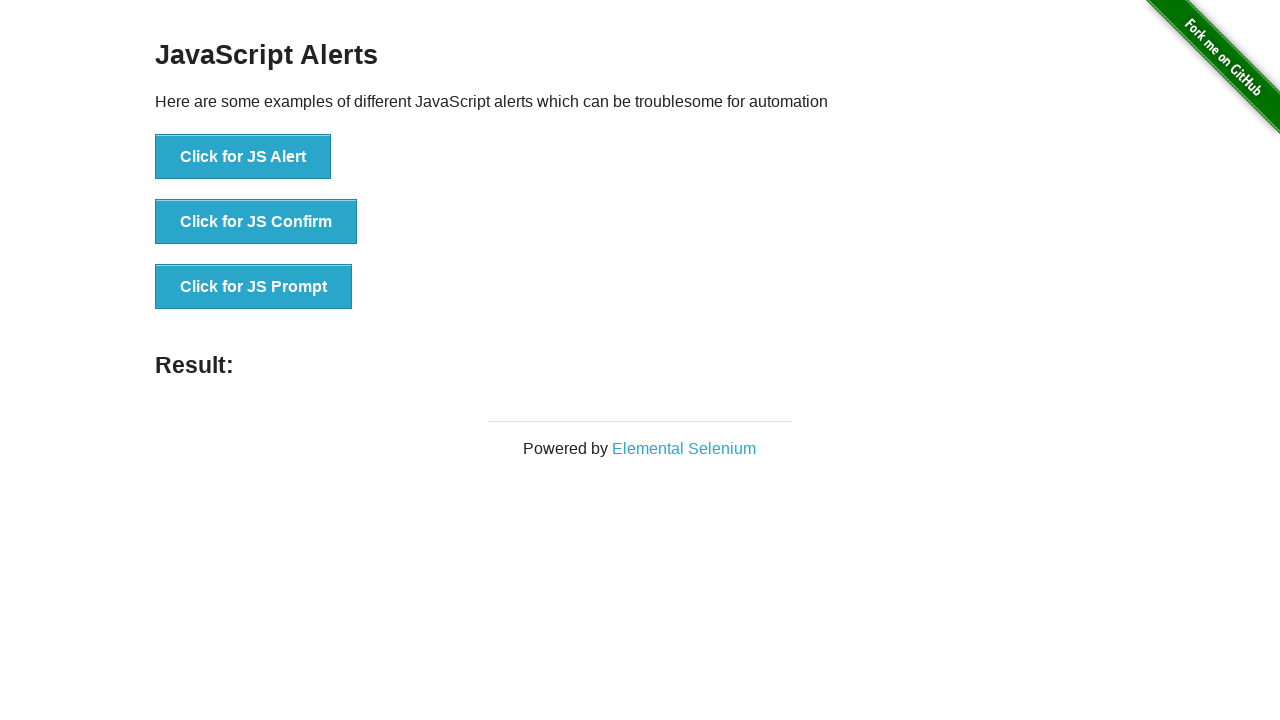

Clicked the first button to trigger JavaScript alert at (243, 157) on ul > li:nth-child(1) > button
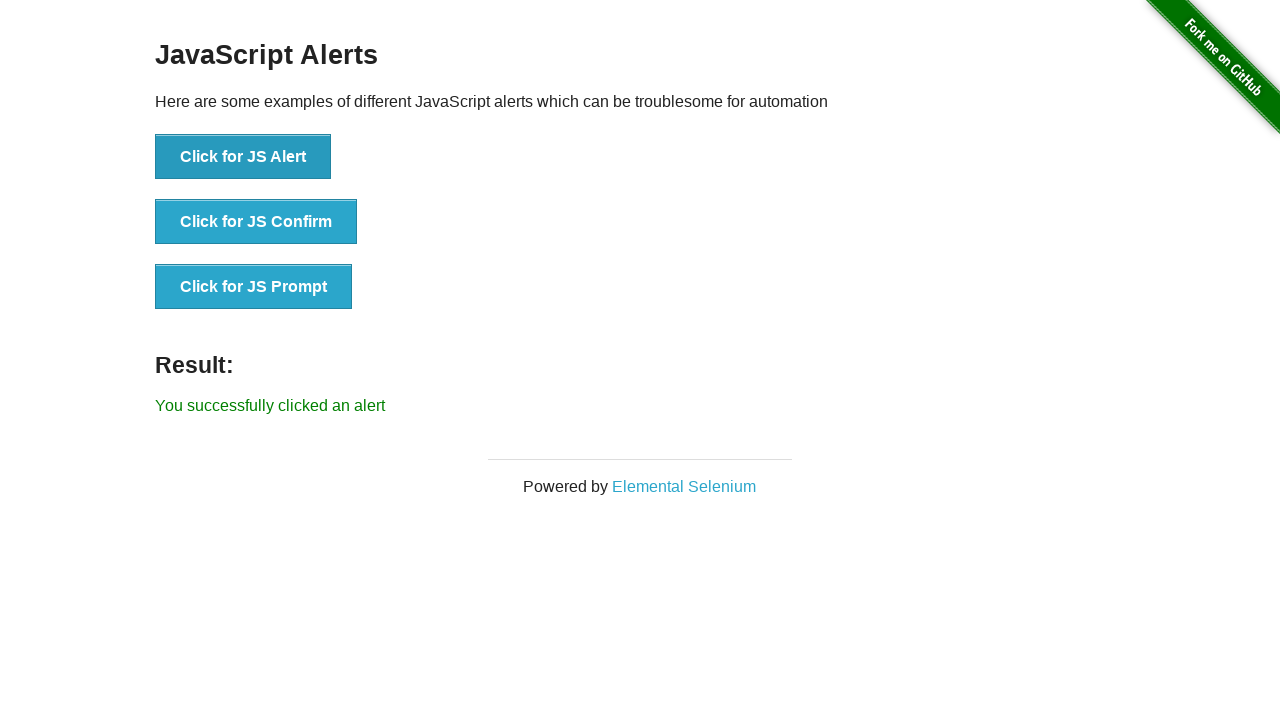

Set up dialog handler to accept alerts
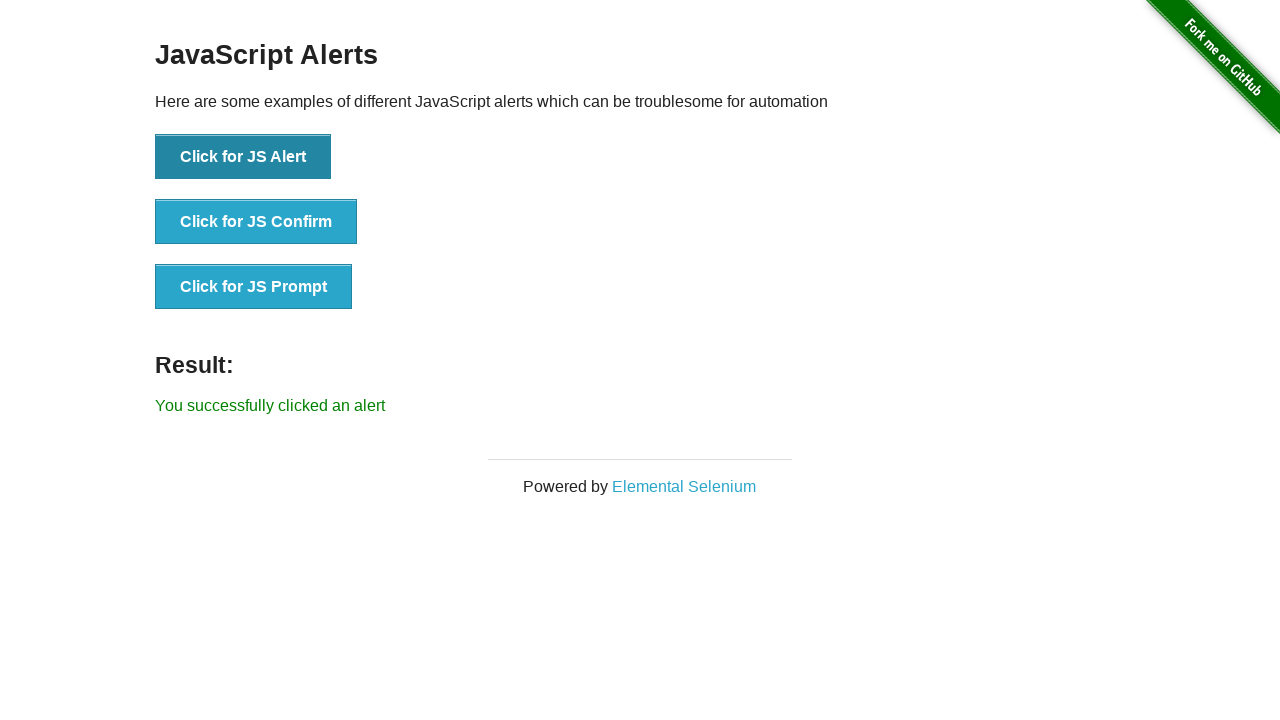

Result message element loaded
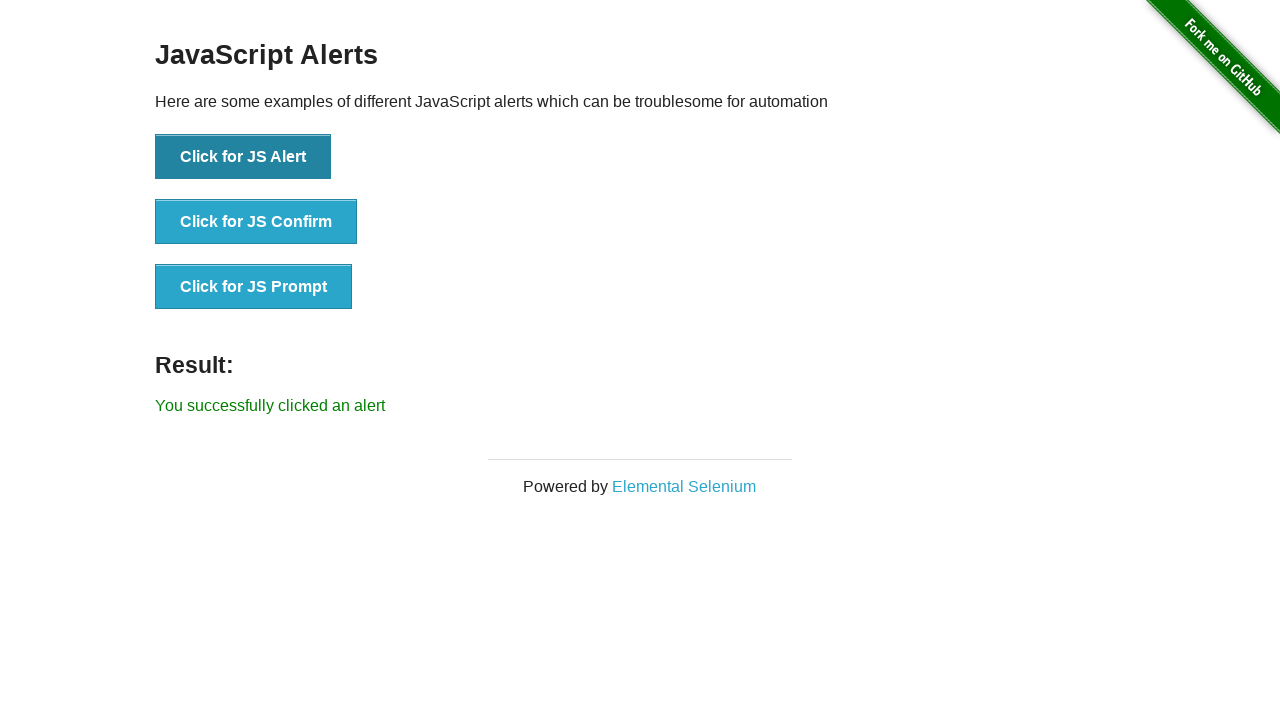

Retrieved result message text content
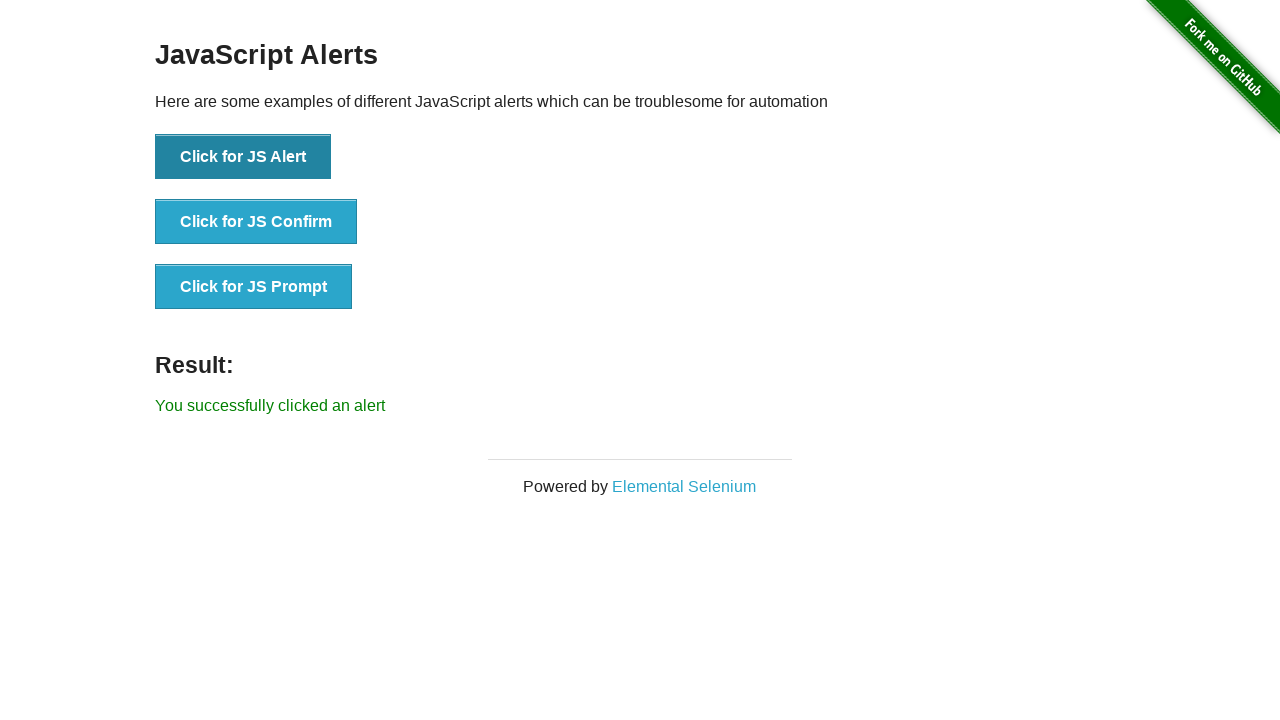

Verified result message: 'You successfully clicked an alert'
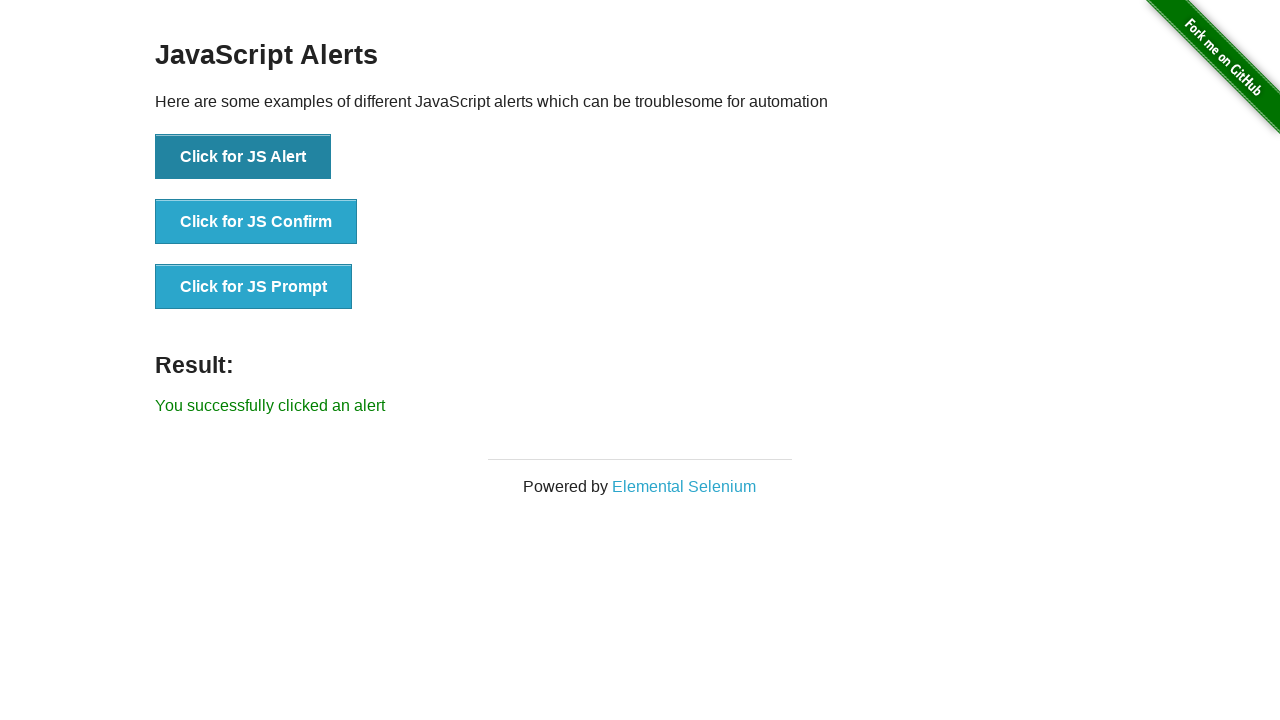

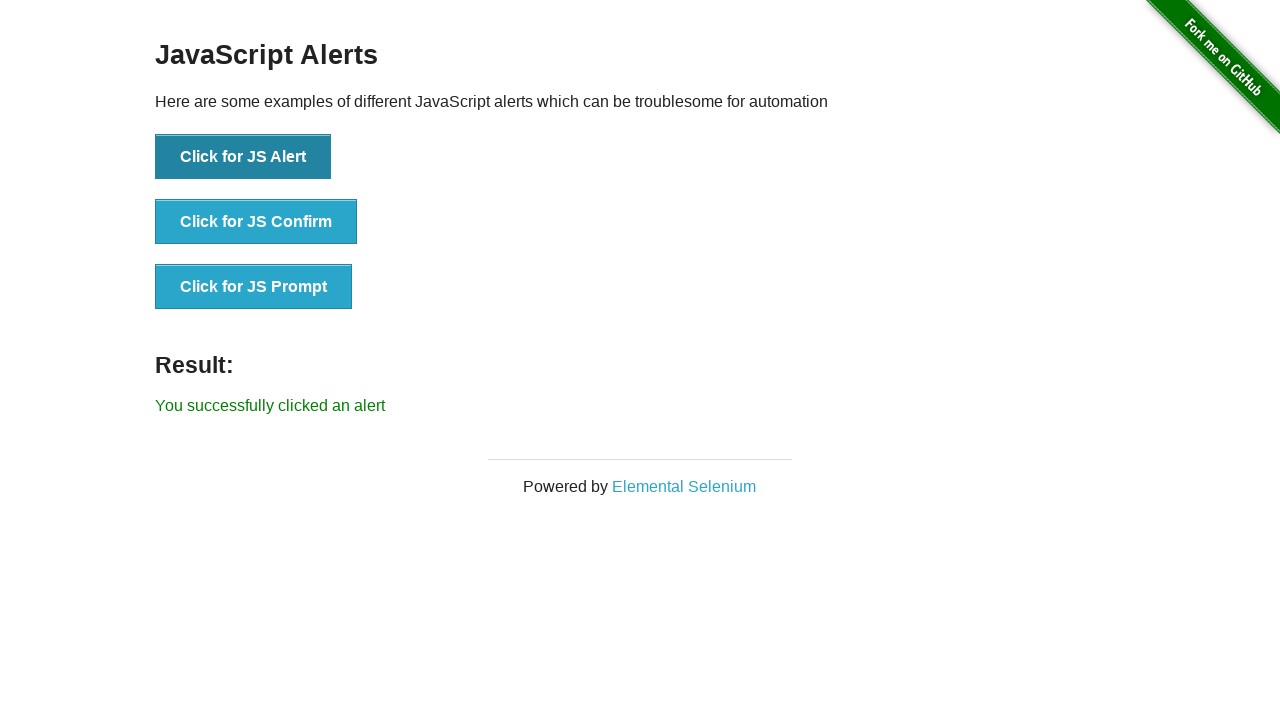